Tests the Cantonese dictionary search functionality by entering a Chinese character in the search form within a frame, submitting it, and verifying results are displayed in the results frame.

Starting URL: https://humanum.arts.cuhk.edu.hk/Lexis/lexi-can/

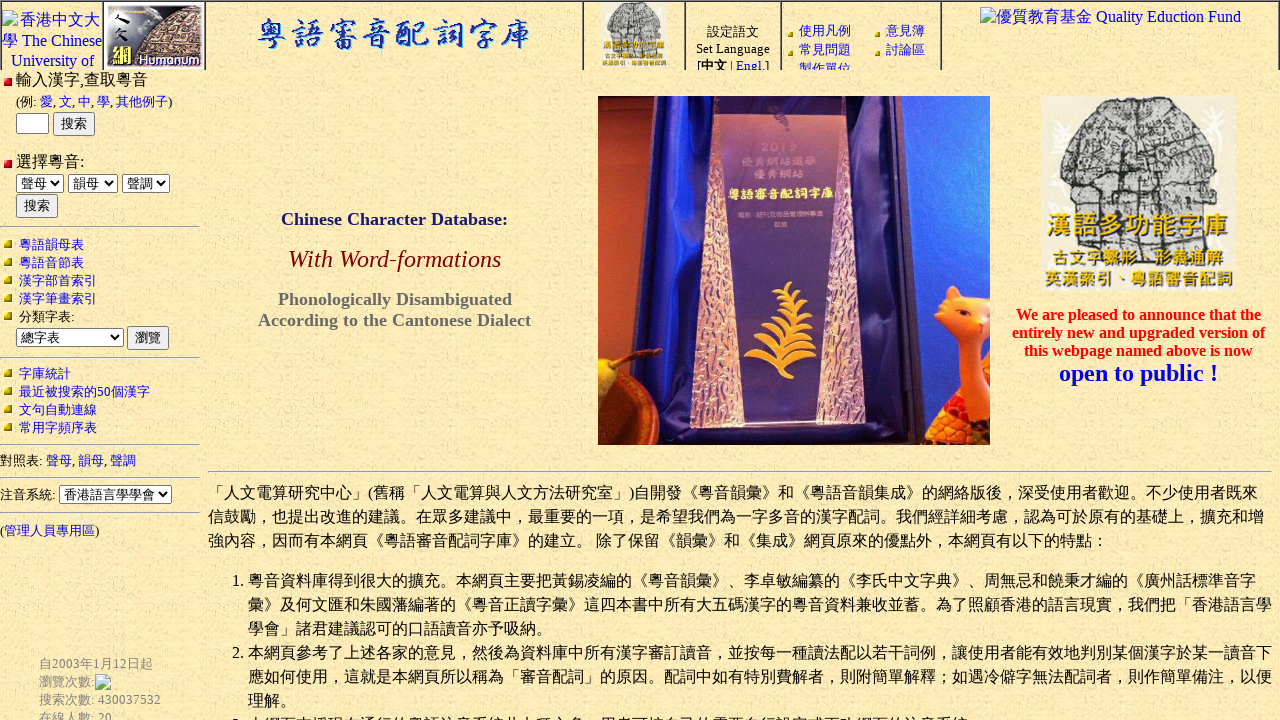

Waited for page to load
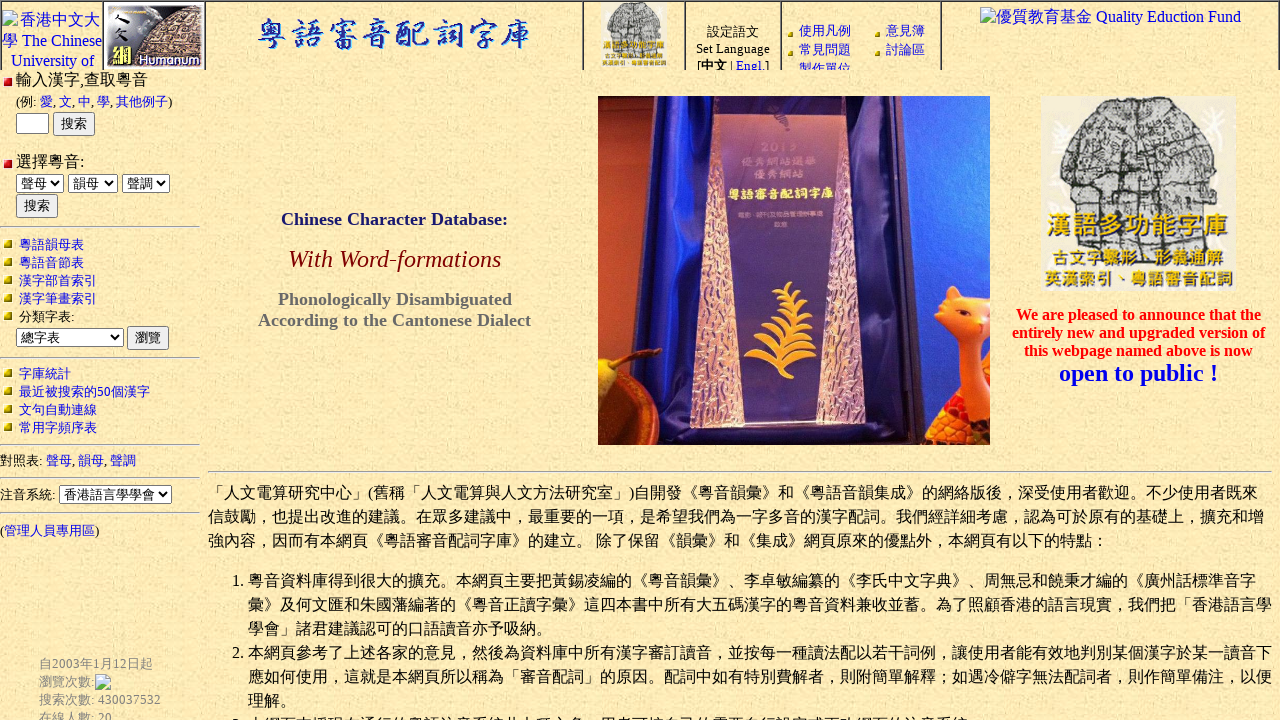

Located the main frame
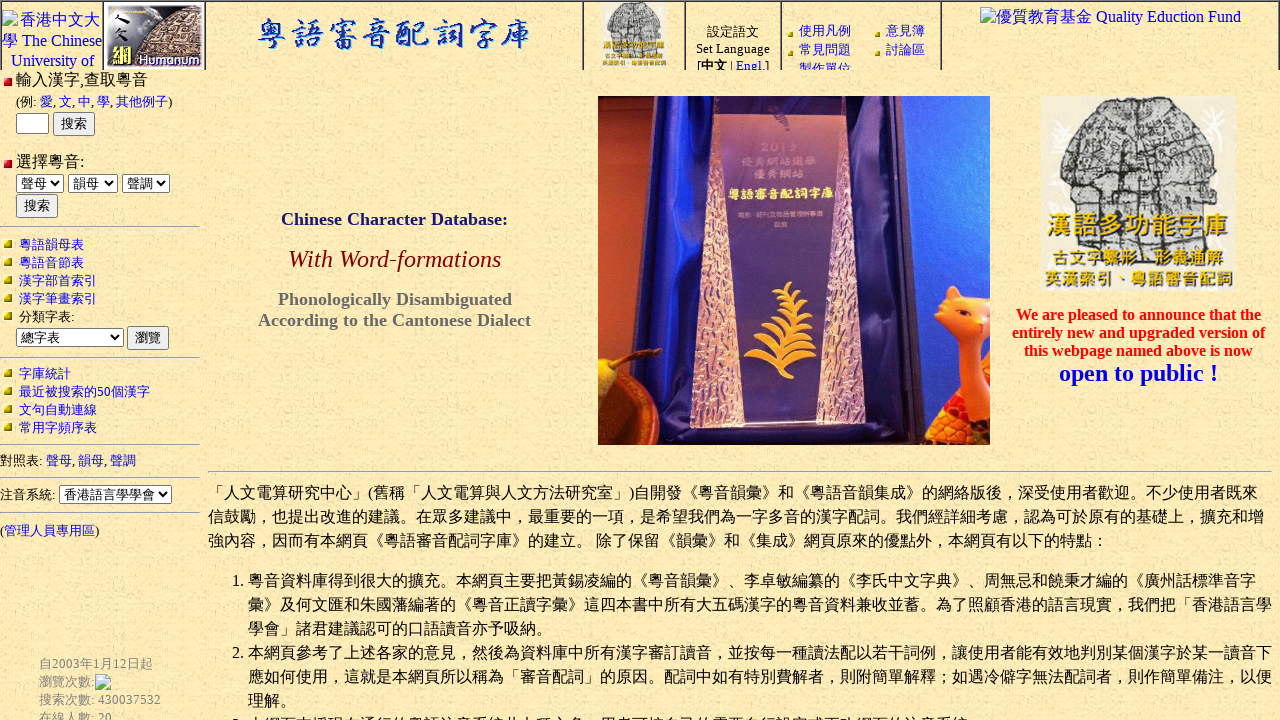

Retrieved search frame reference
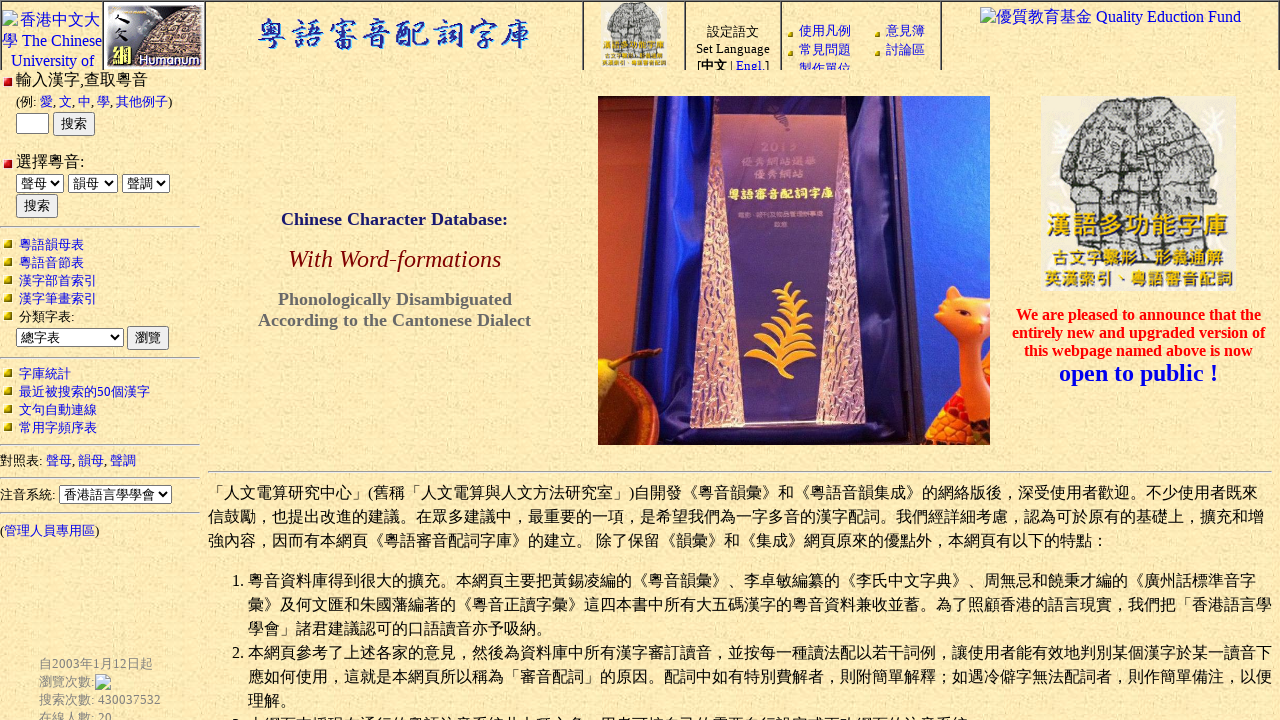

Located input frame in nested frameset
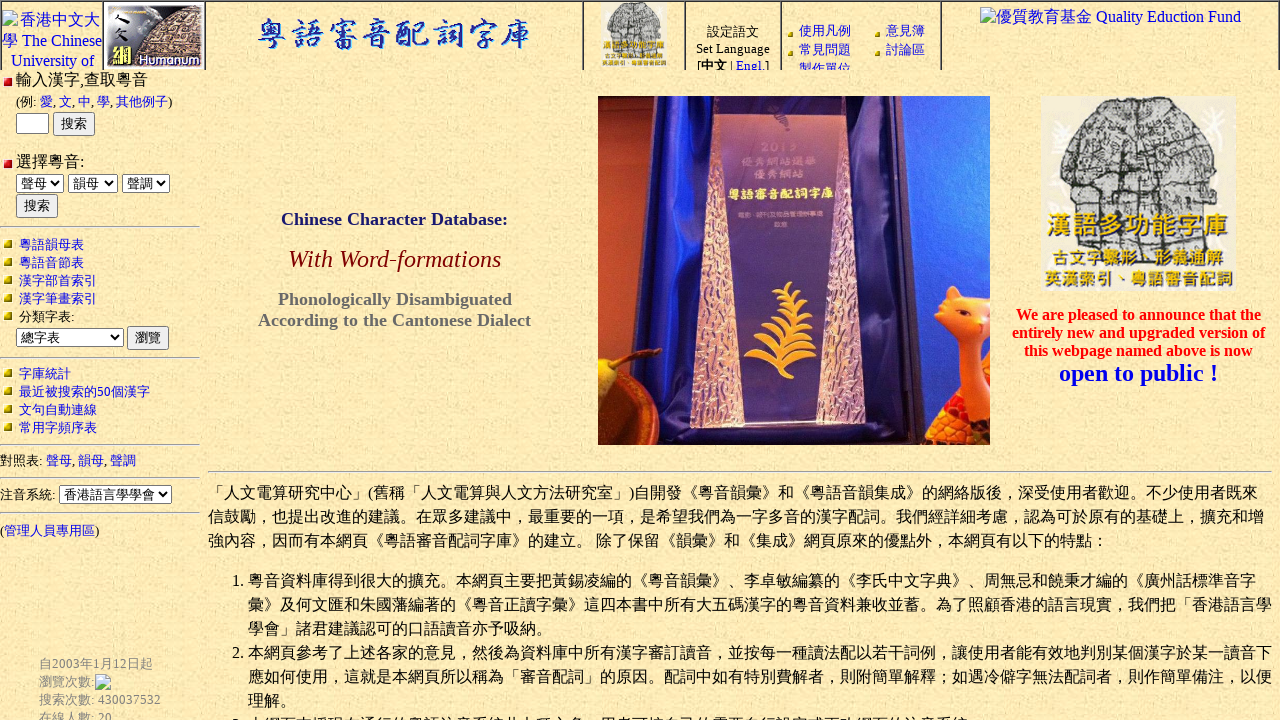

Entered Chinese character '好' in search field on frameset frameset frame >> nth=0 >> internal:control=enter-frame >> form input[t
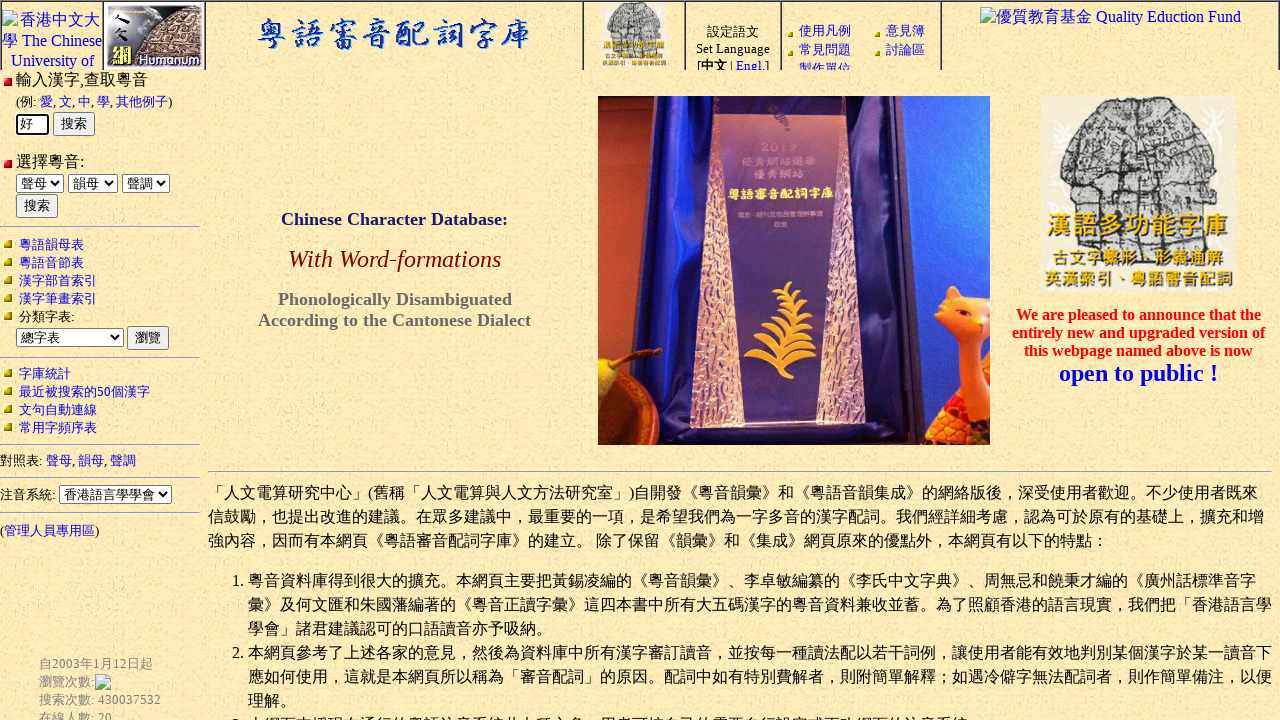

Clicked submit button to search for syllables at (74, 124) on frameset frameset frame >> nth=0 >> internal:control=enter-frame >> form input[t
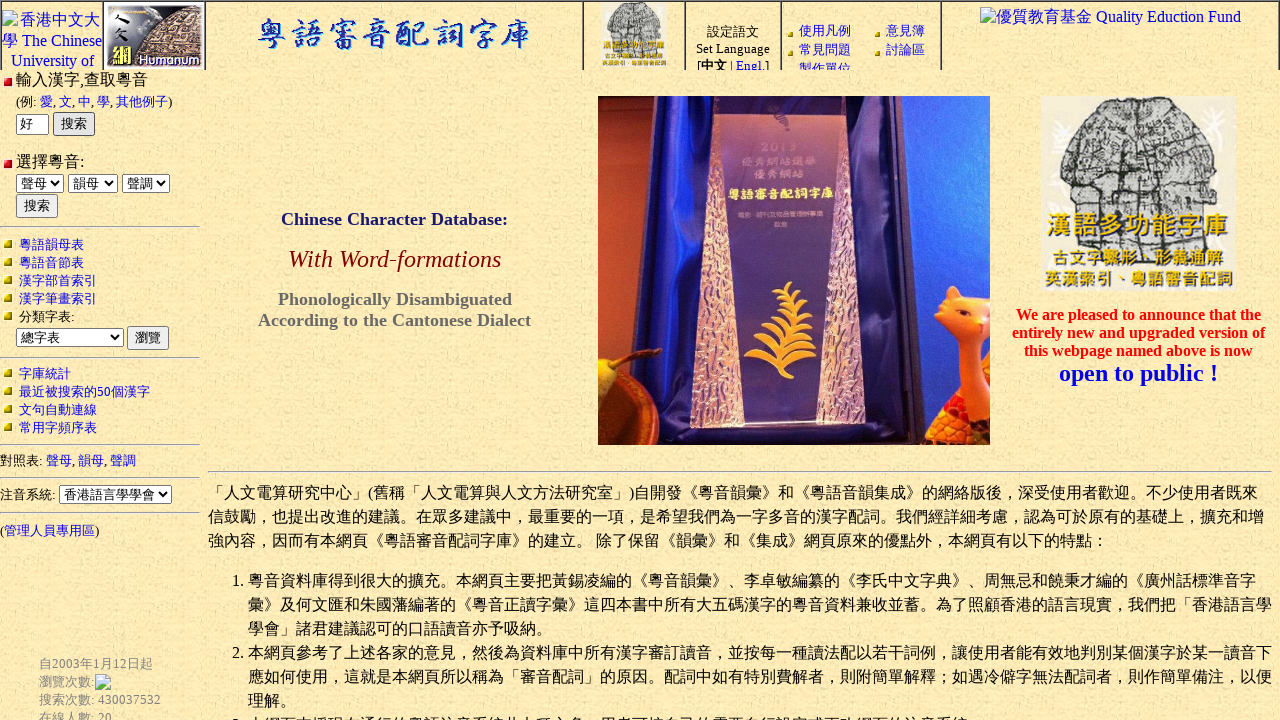

Waited for search results to load
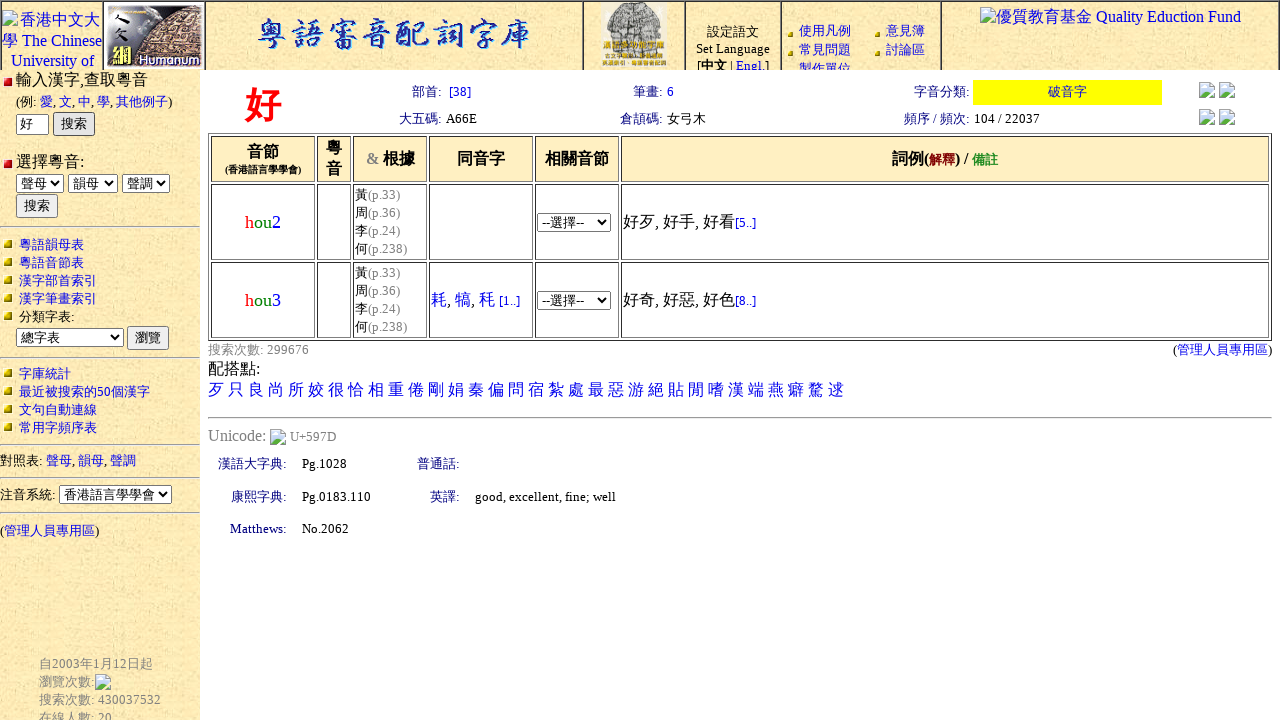

Located results frame
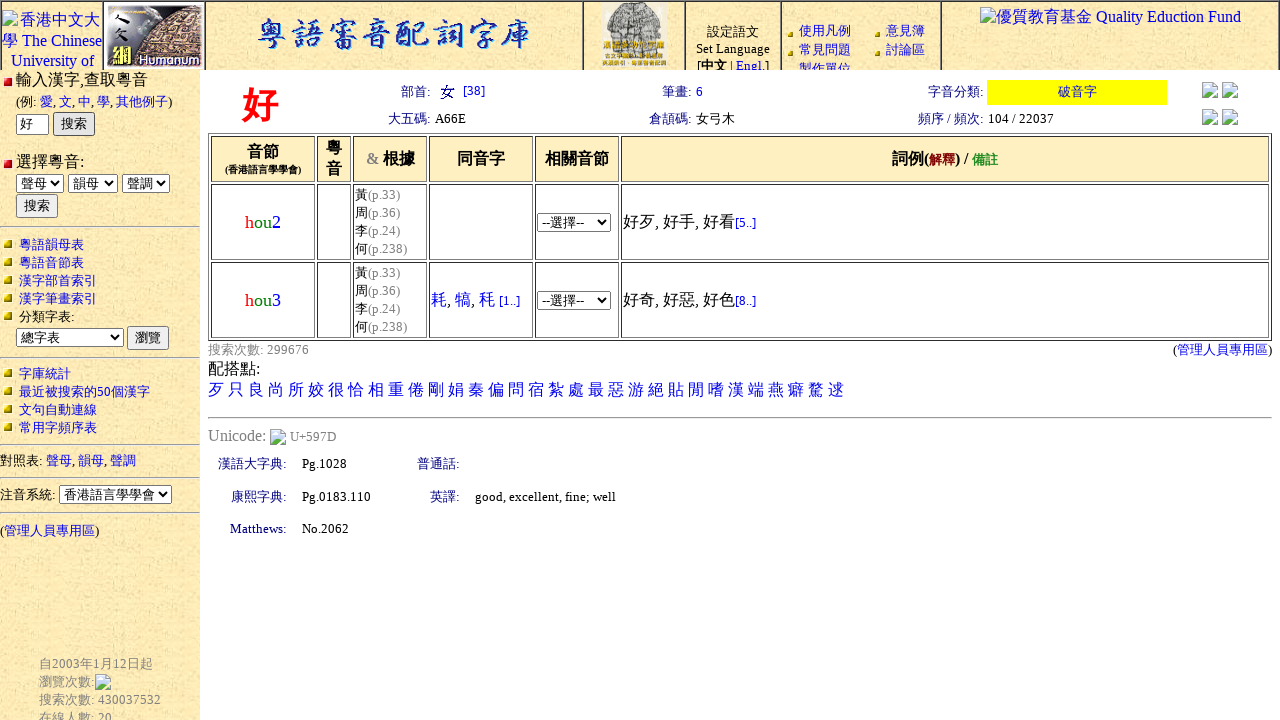

Verified results table is displayed
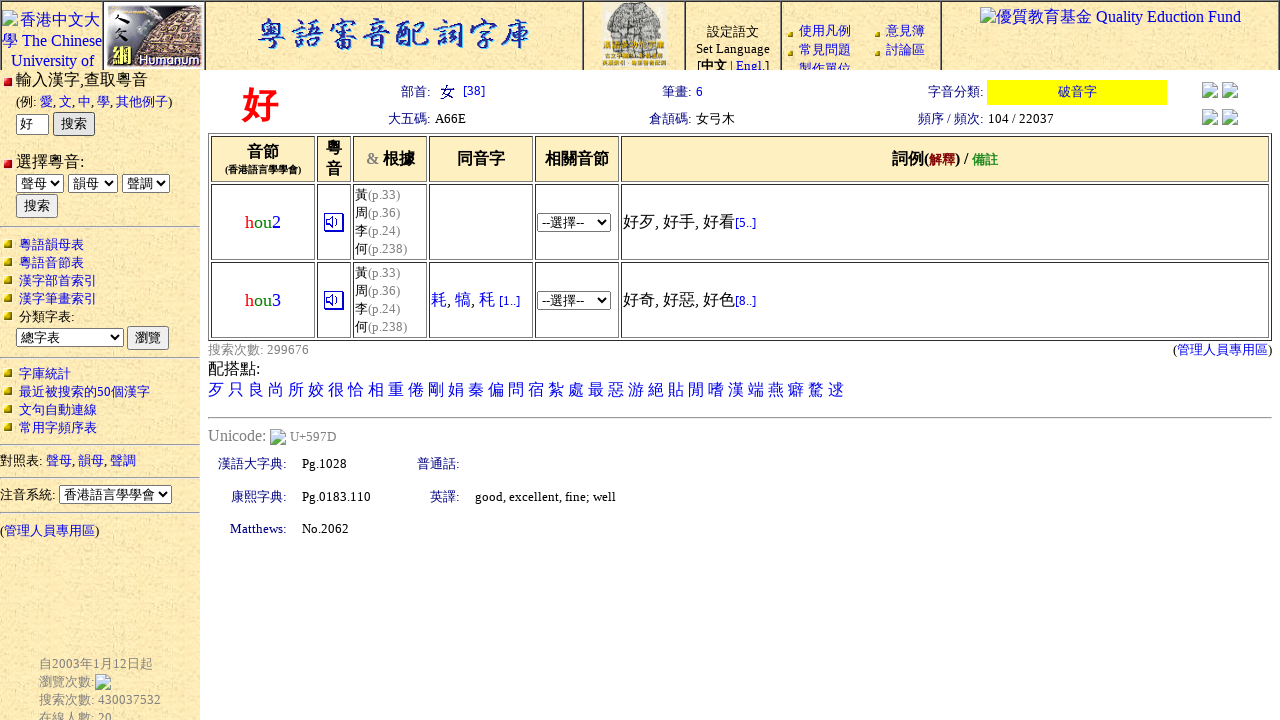

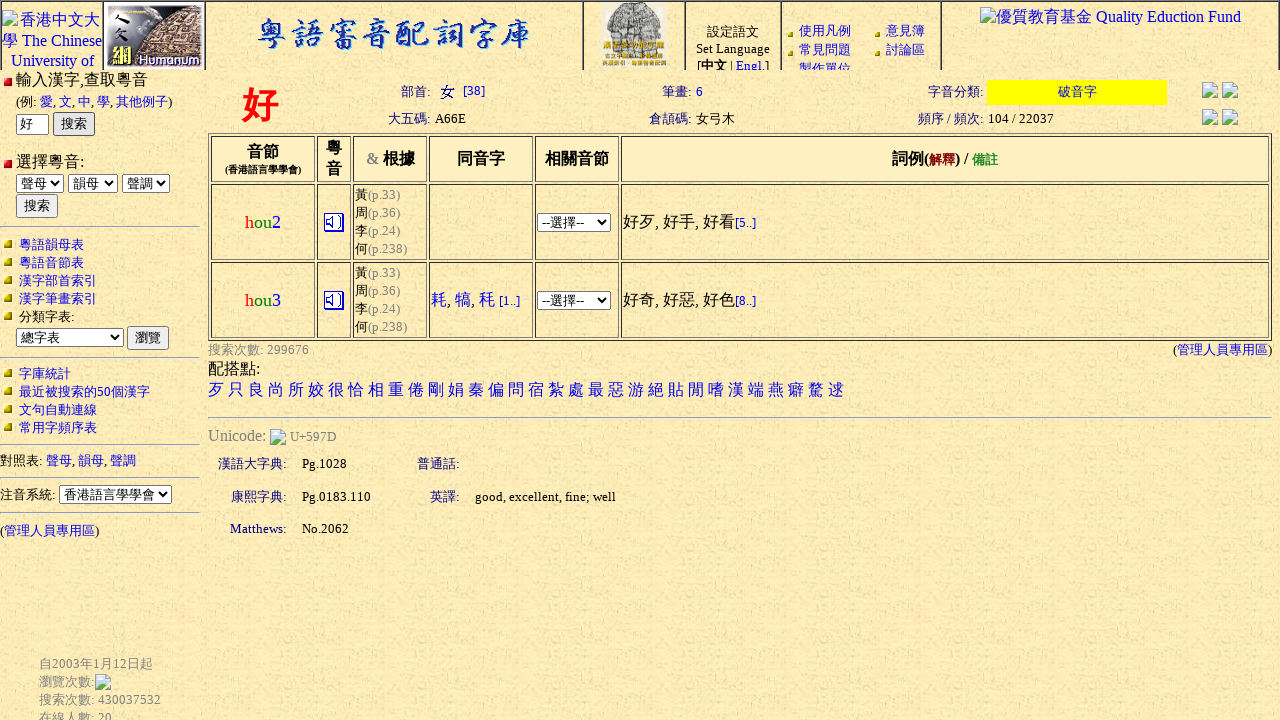